Tests dropdown selection by selecting options using visible text, value attribute, and index

Starting URL: https://kristinek.github.io/site/examples/actions

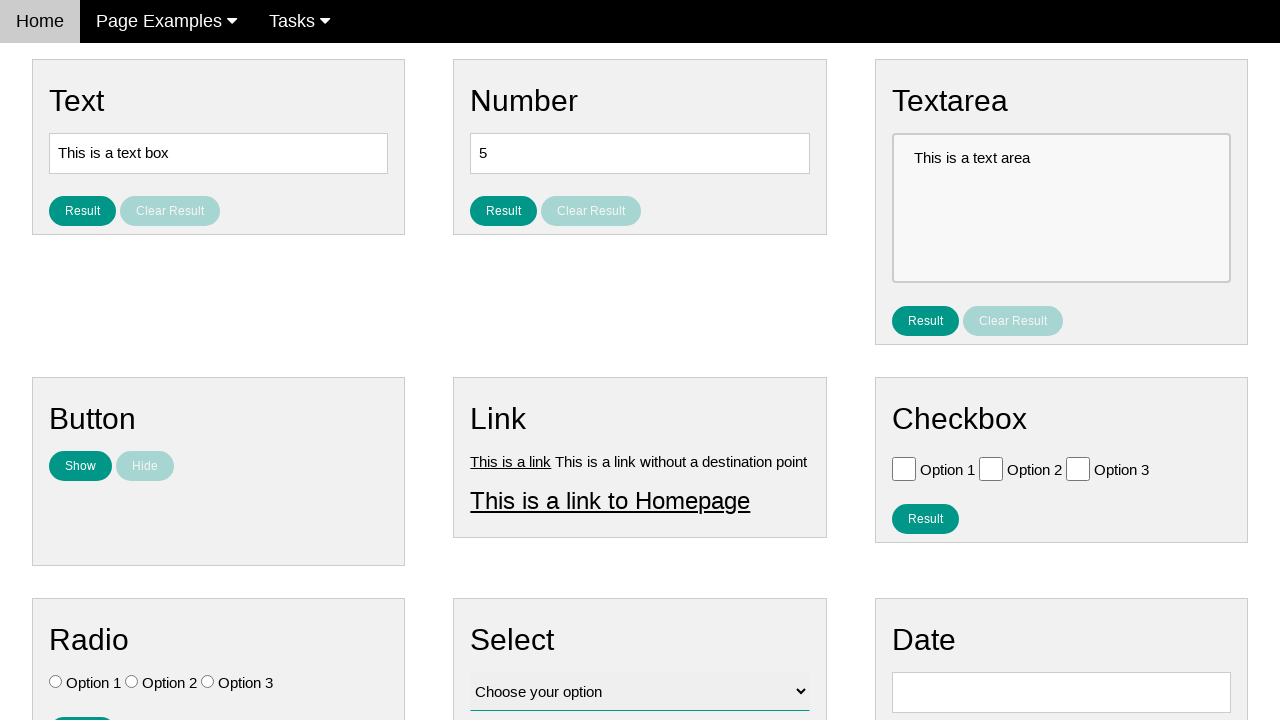

Navigated to dropdown selection test page
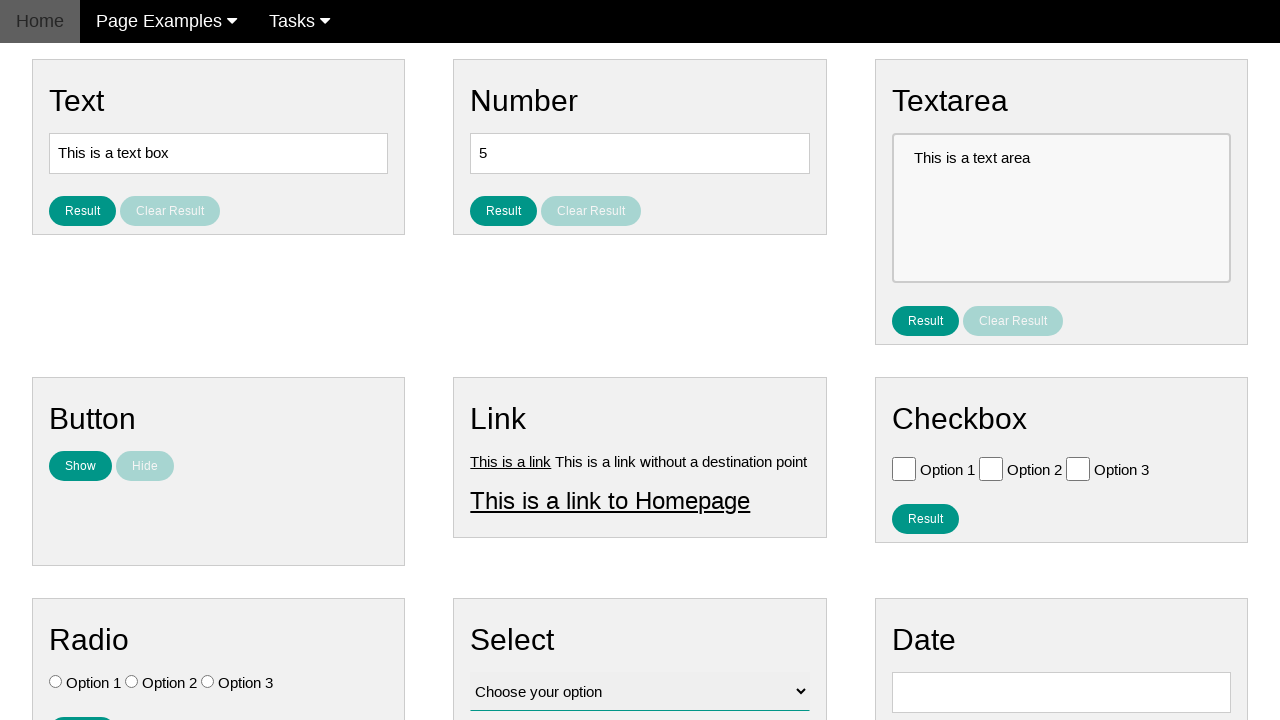

Selected 'Option 2' from dropdown by visible text on select#vfb-12
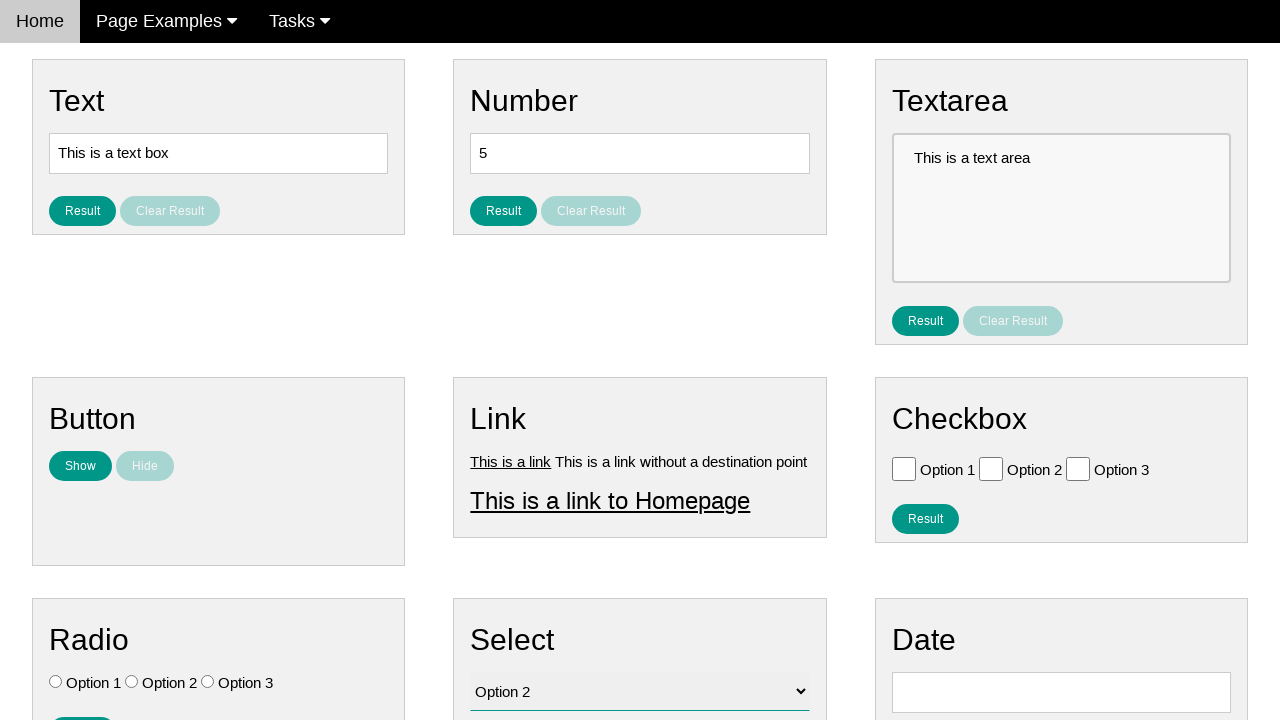

Selected dropdown option by value attribute 'value3' on select#vfb-12
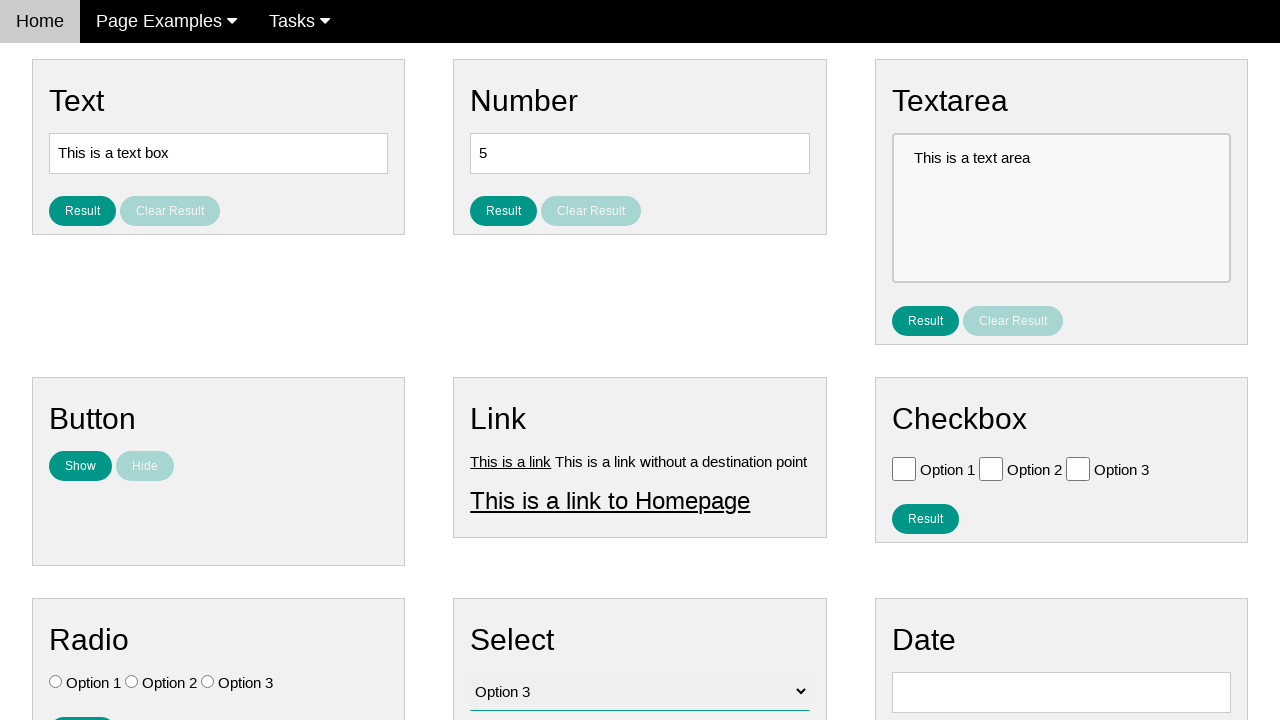

Selected dropdown option at index 1 (second option) on select#vfb-12
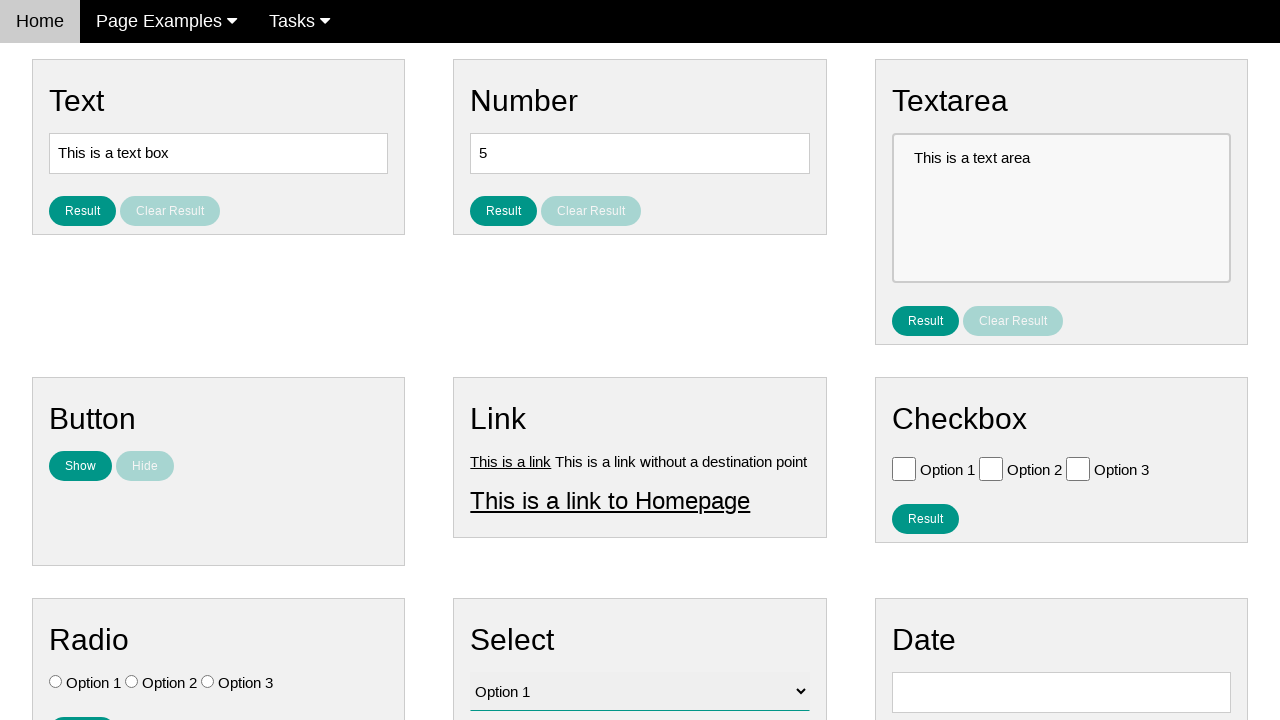

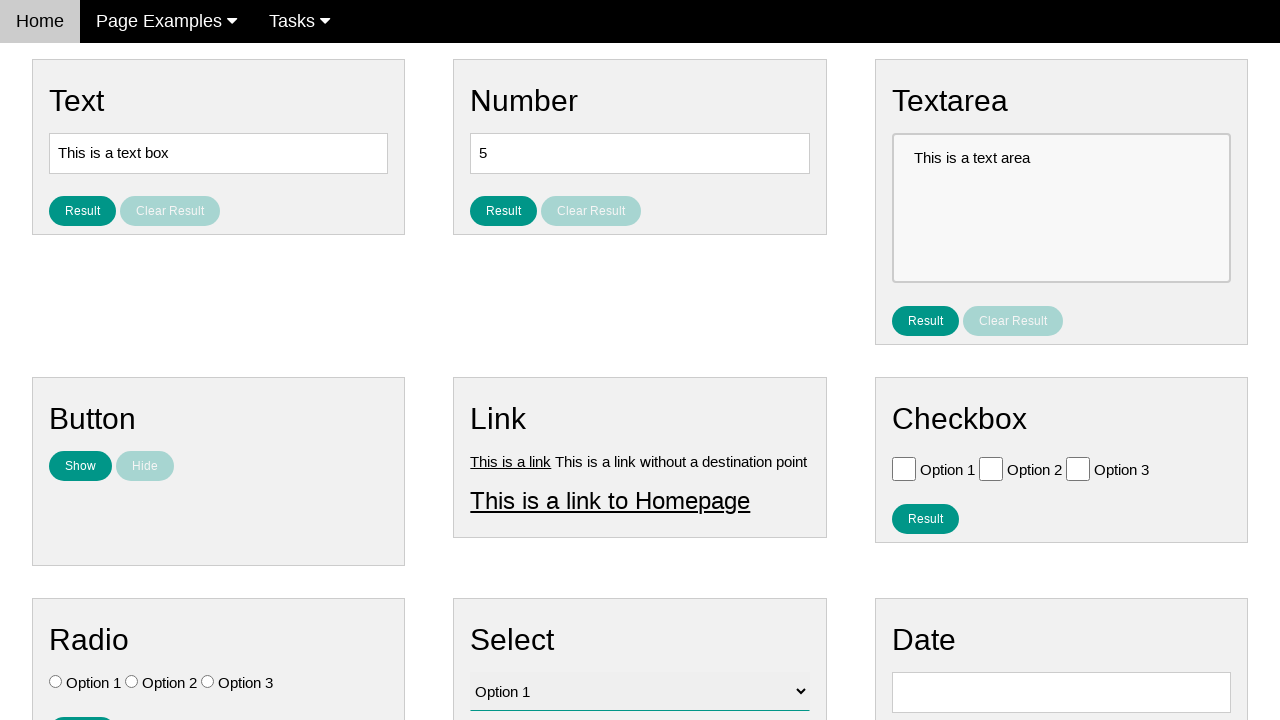